Tests the registration form on an OpenCart site by filling in the First Name, Telephone, and Last Name fields using different input methods (placeholder-based selection and sequential typing).

Starting URL: https://naveenautomationlabs.com/opencart/index.php?route=account/register

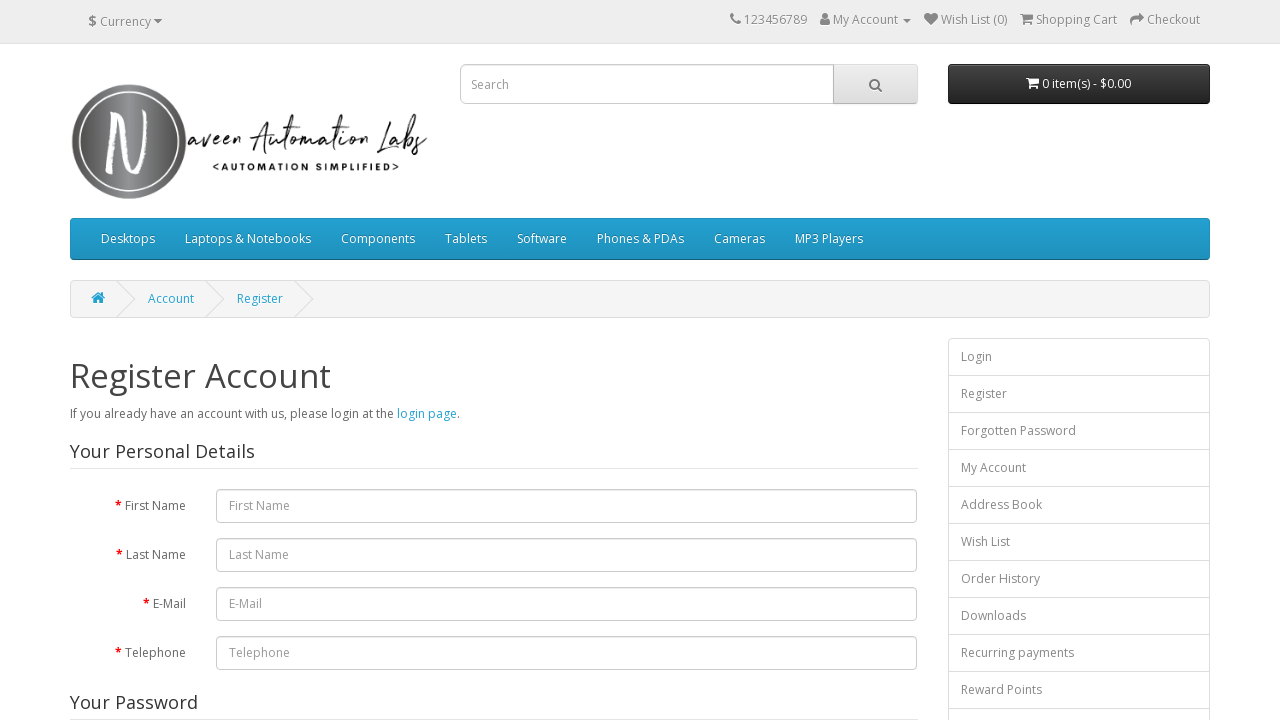

Filled First Name field with 'testing' using placeholder selector on internal:attr=[placeholder="First Name"i]
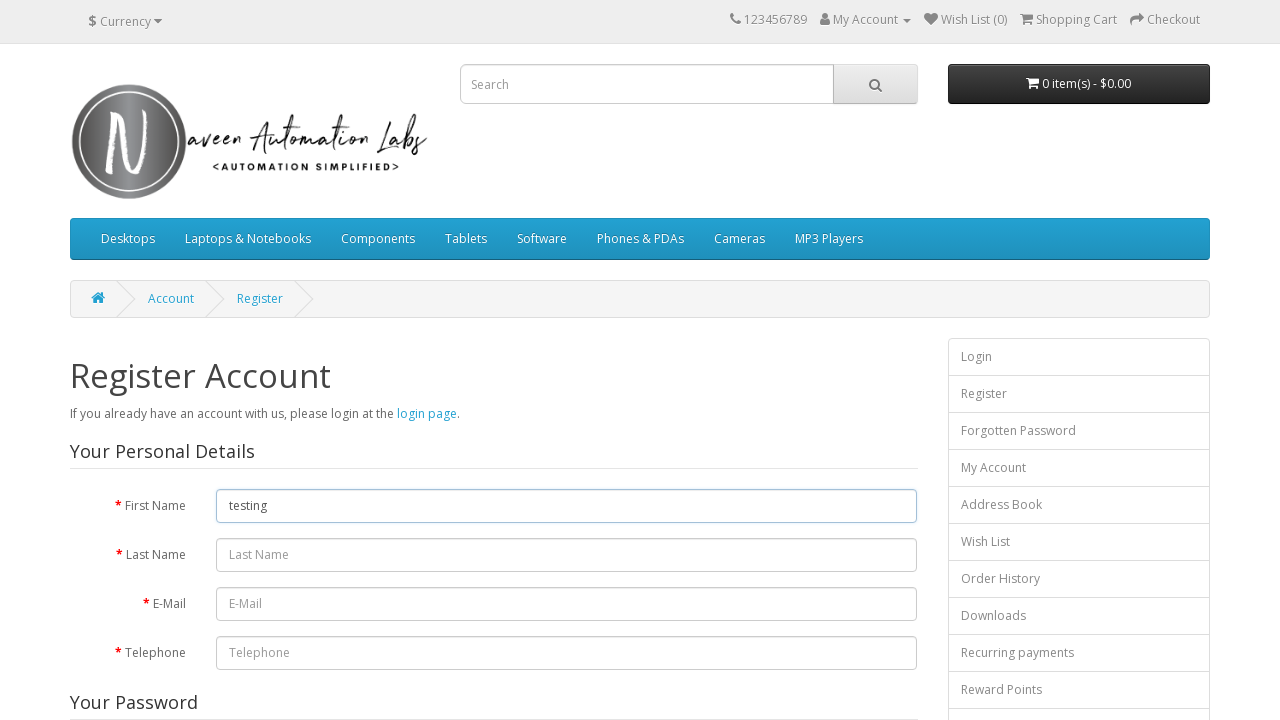

Filled Telephone field with '98989898989' using placeholder selector on internal:attr=[placeholder="Telephone"i]
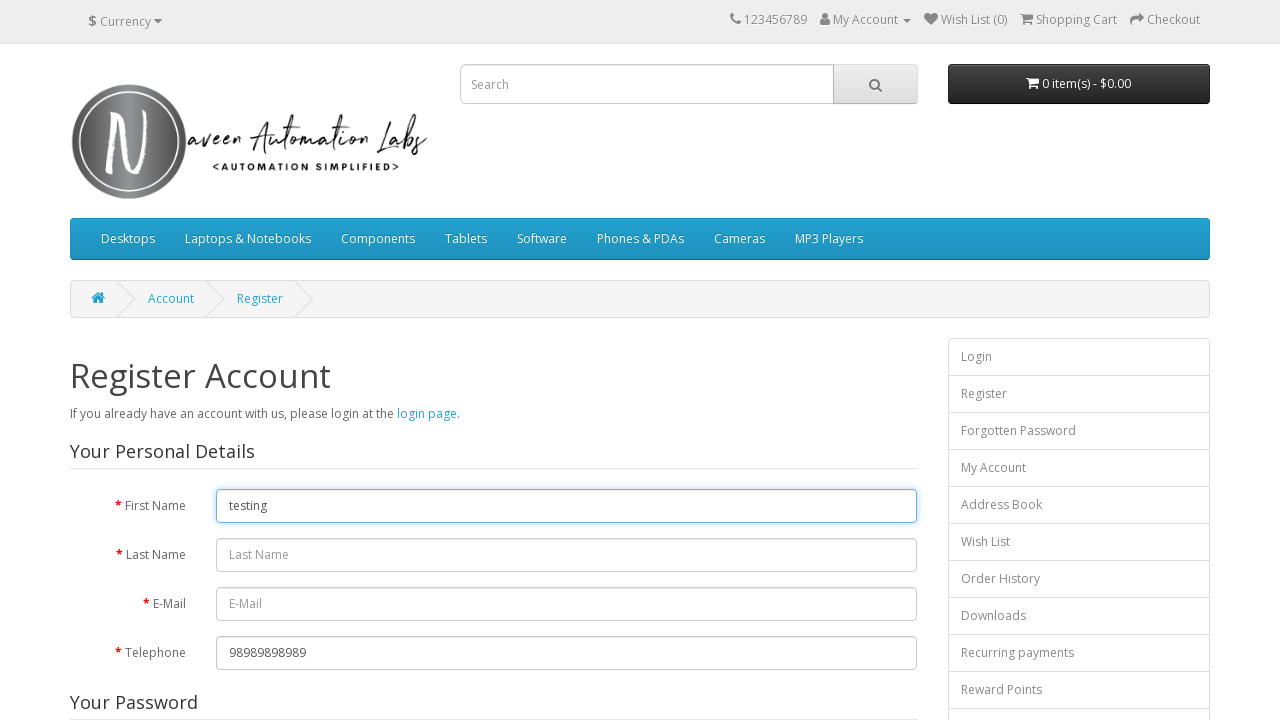

Typed 'Automation Testing Labs' into Last Name field with 200ms delay per character on #input-lastname
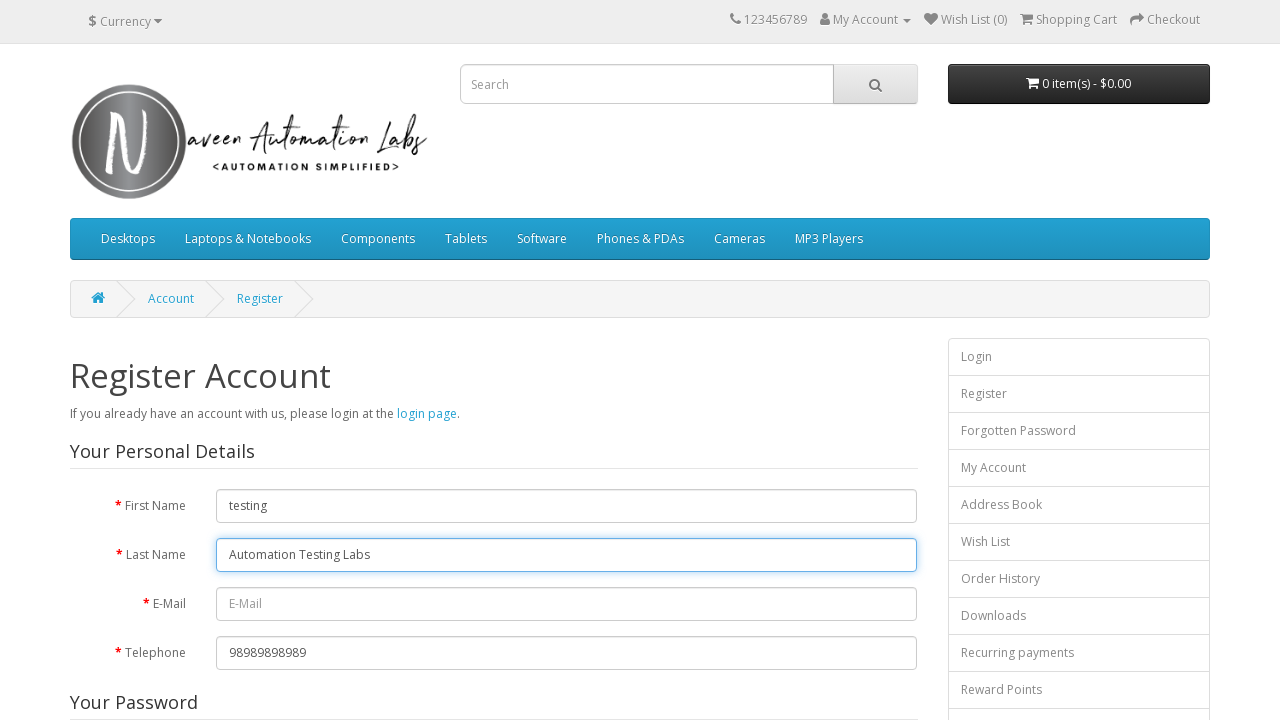

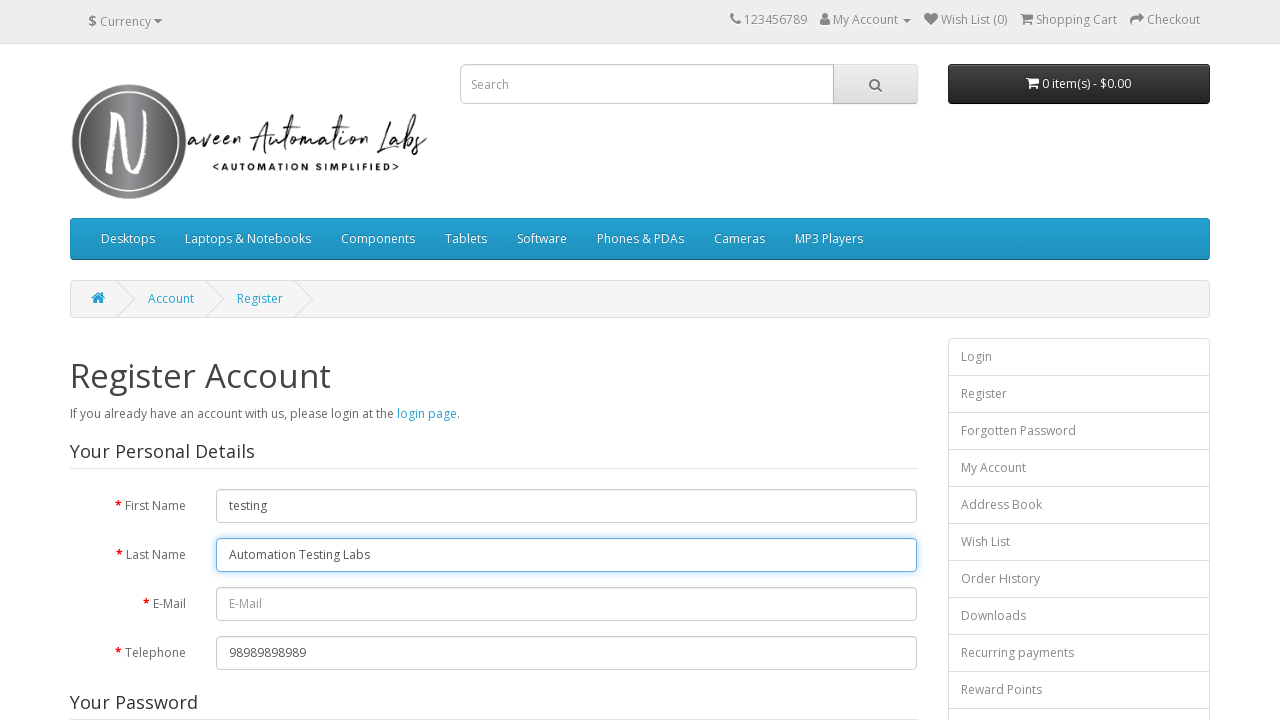